Tests a simple registration form by filling in first name, last name, email, and phone number fields, submitting the form, and accepting the alert confirmation message.

Starting URL: https://v1.training-support.net/selenium/simple-form

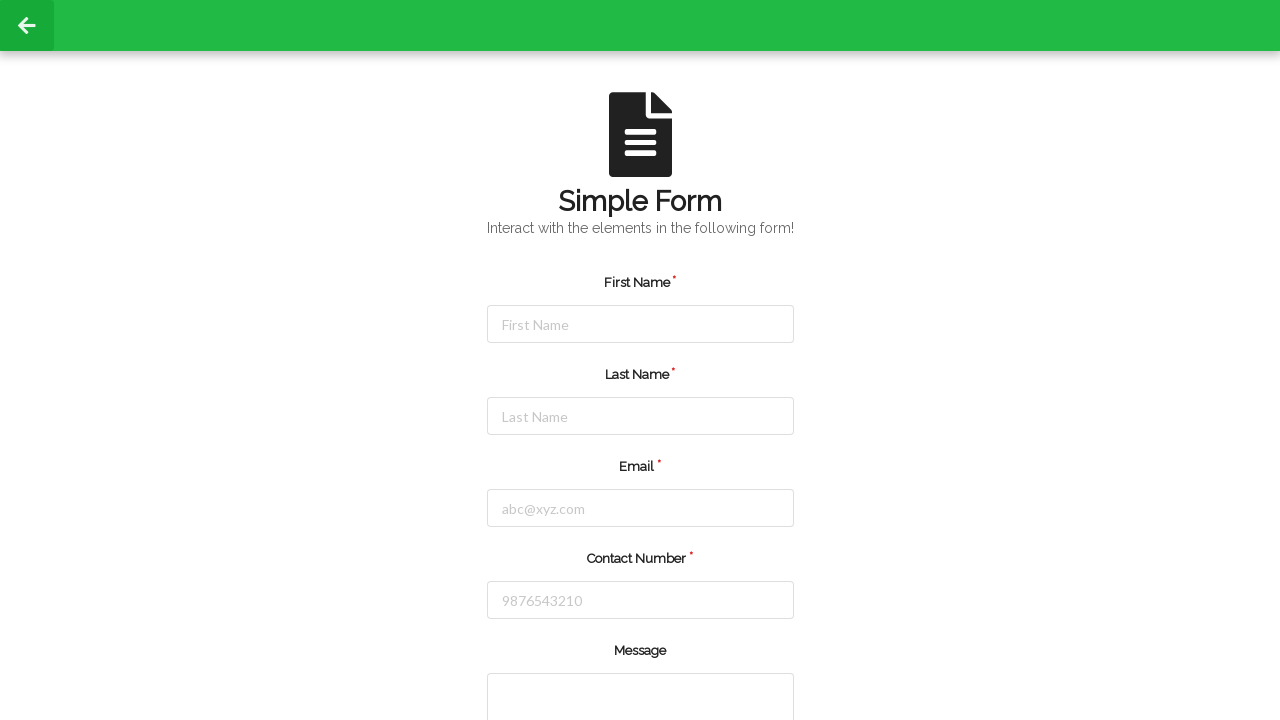

Filled first name field with 'Michael' on #firstName
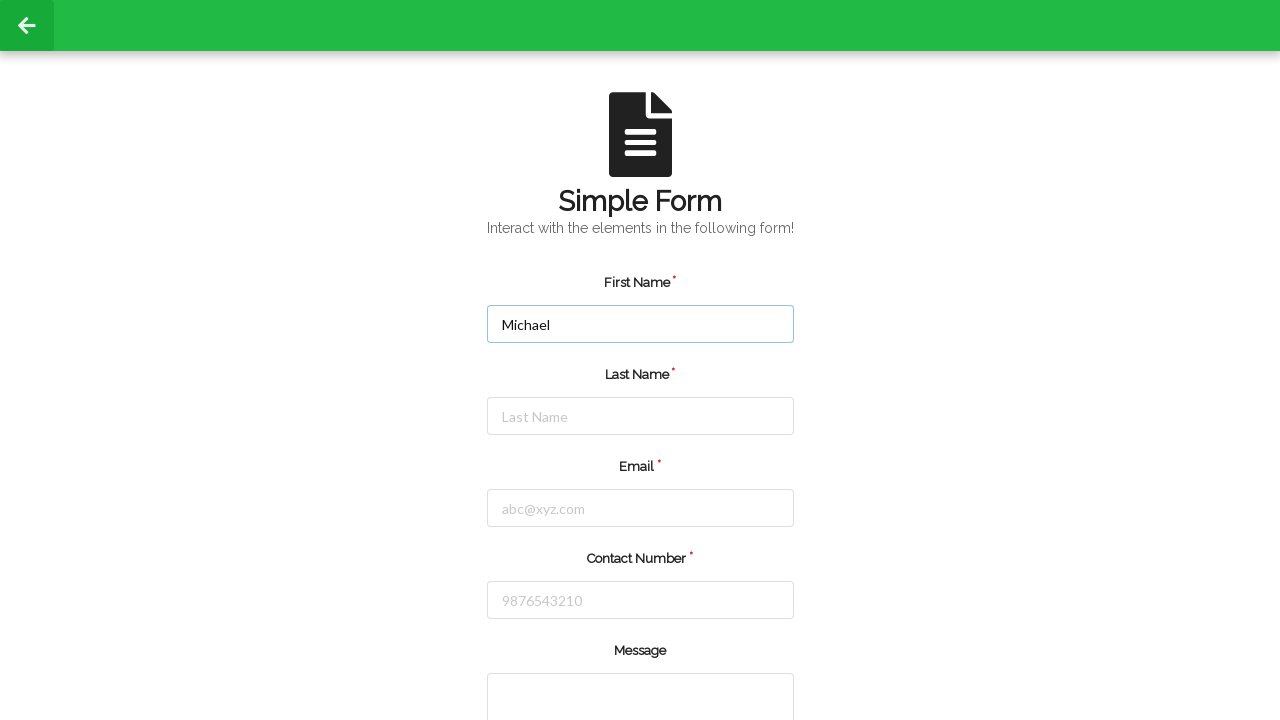

Filled last name field with 'Thompson' on #lastName
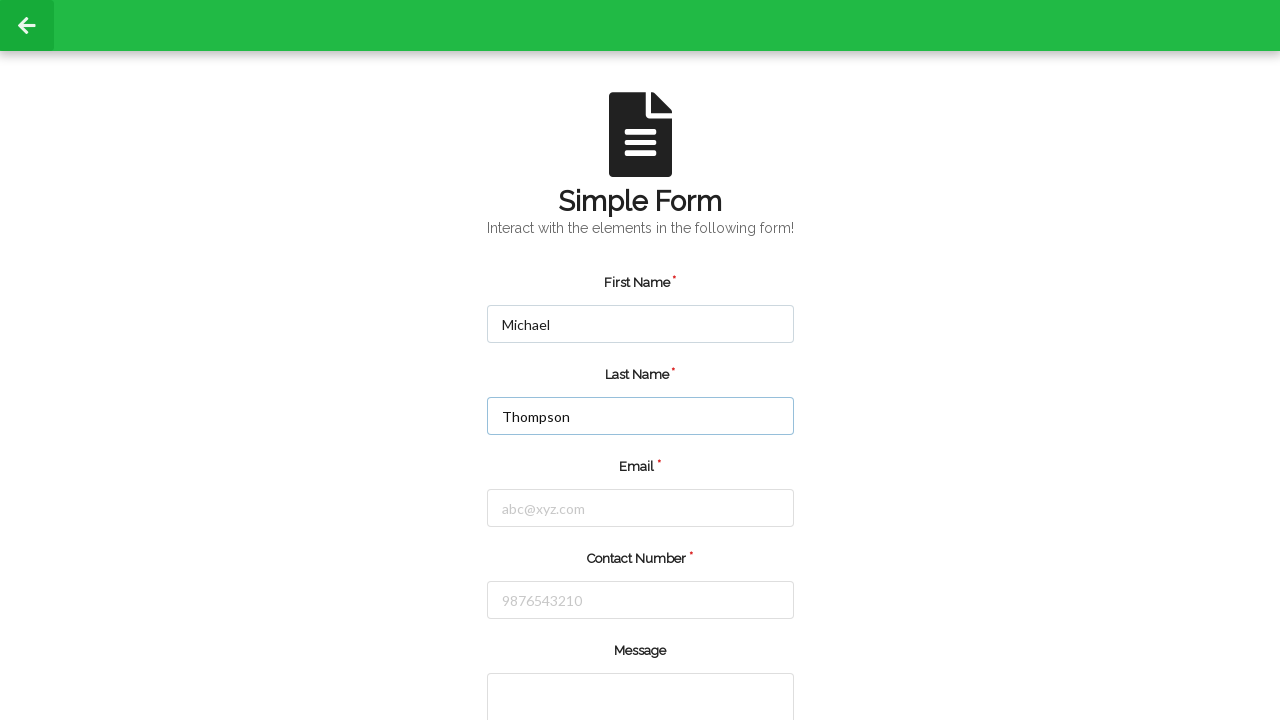

Filled email field with 'michael.thompson@example.com' on #email
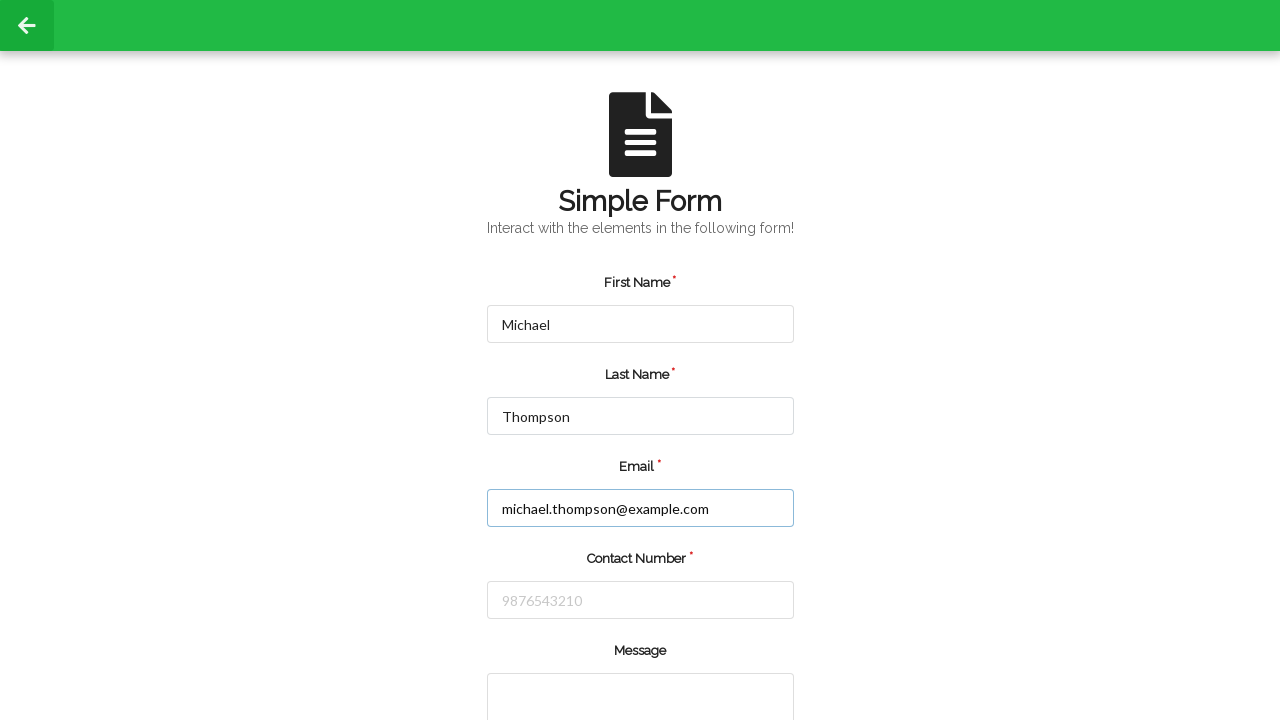

Filled phone number field with '5551234567' on #number
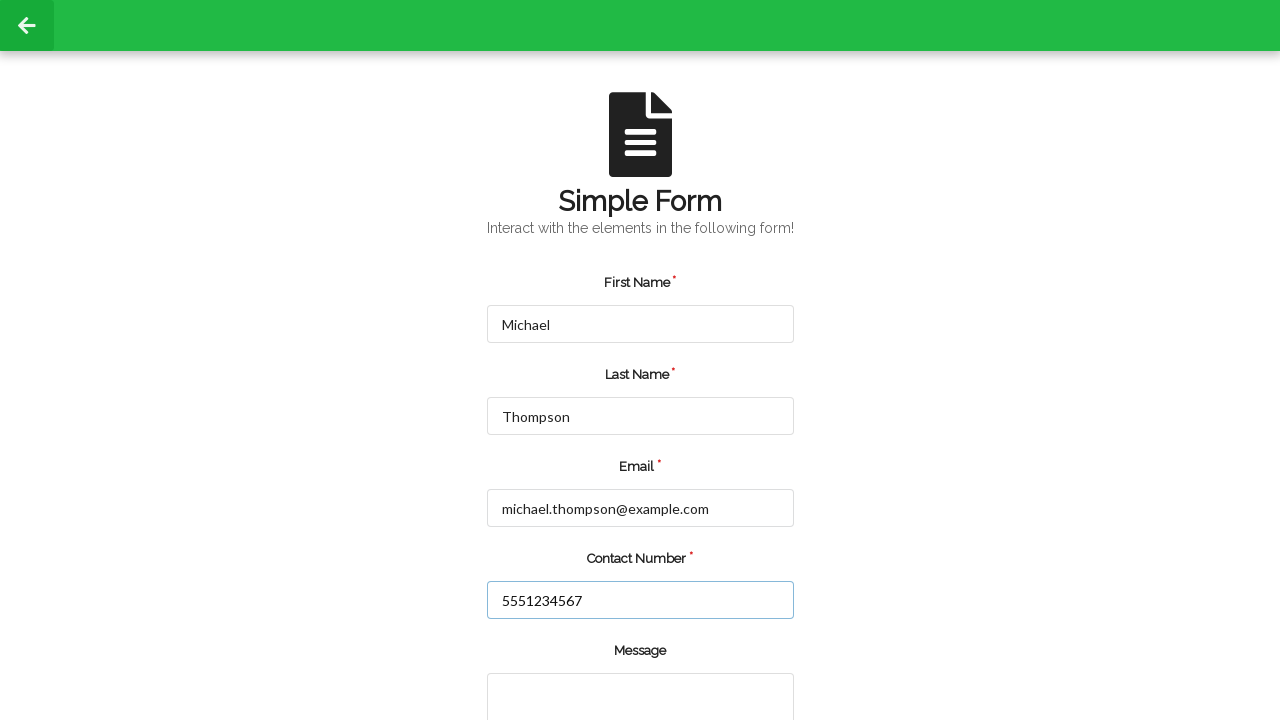

Clicked the green submit button at (558, 660) on input.green
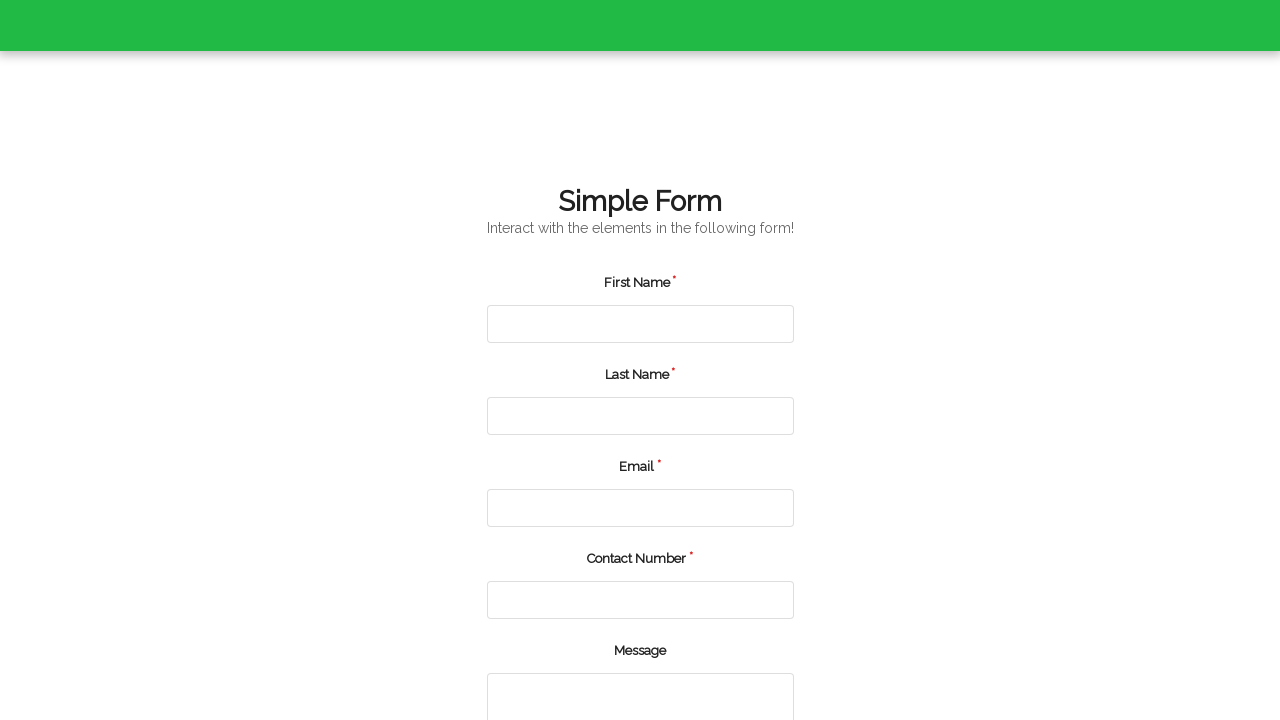

Registered dialog handler to accept alerts
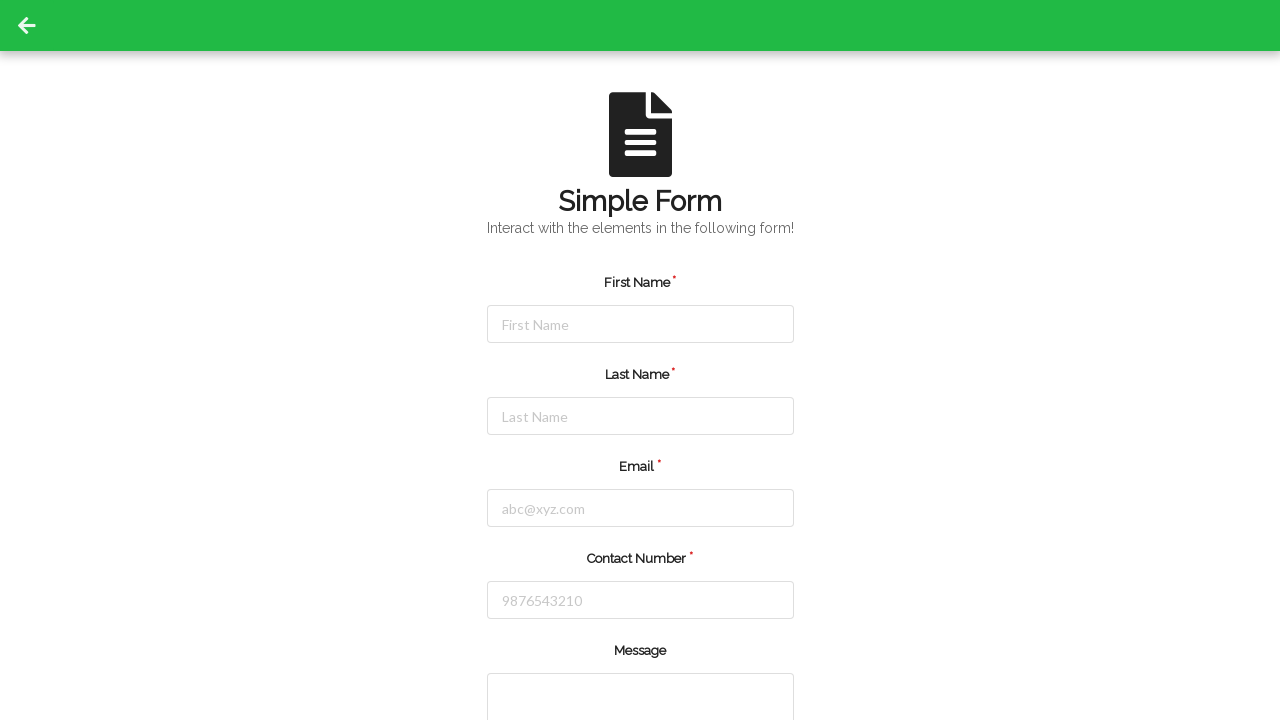

Waited 1 second for alert confirmation
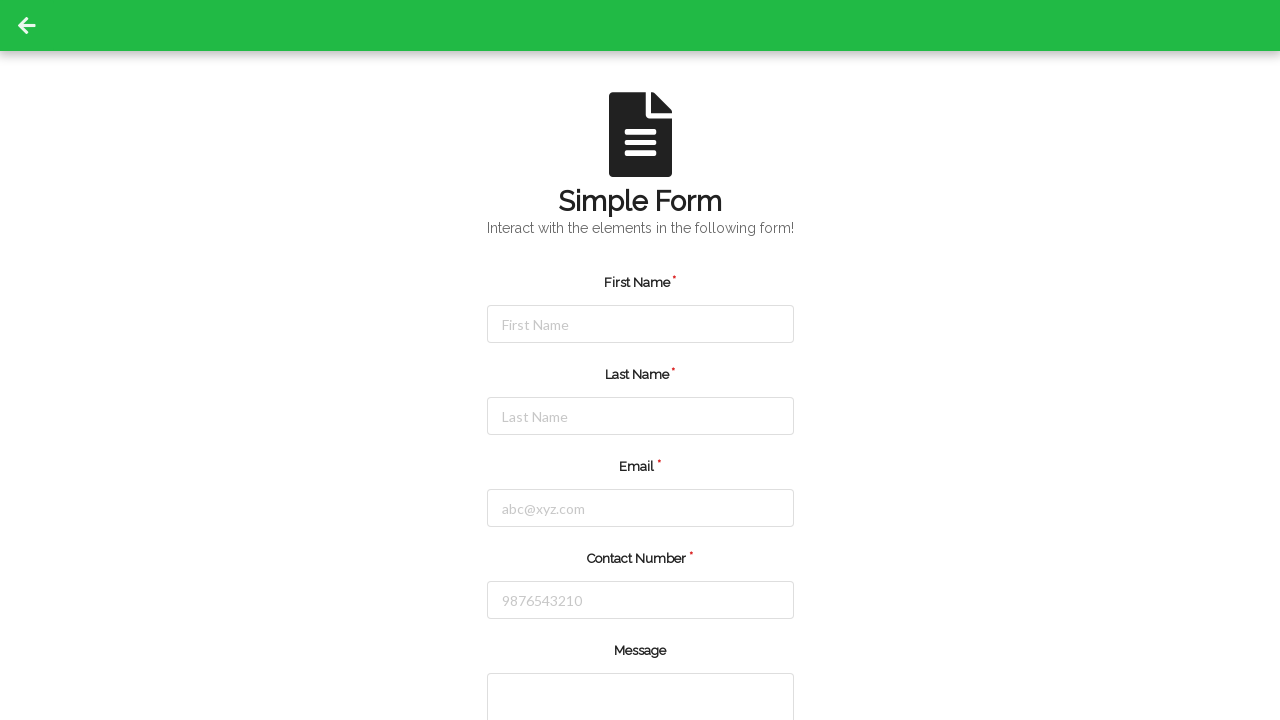

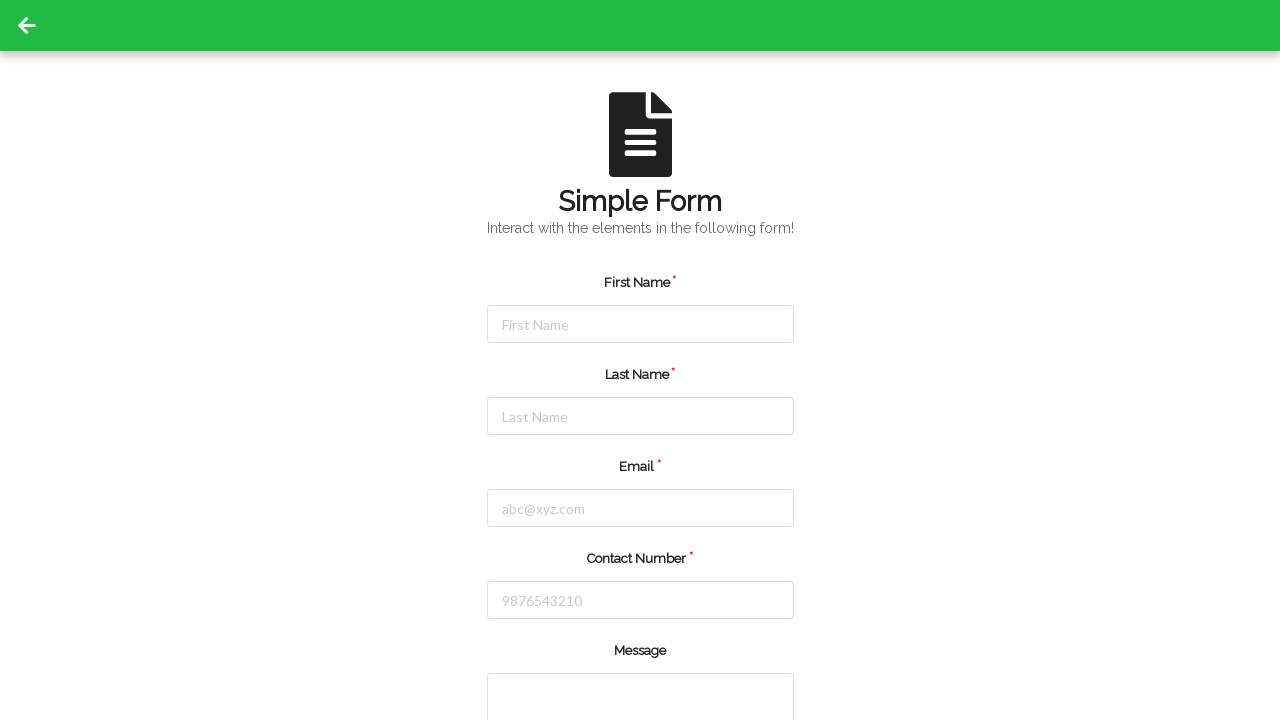